Tests drag and drop functionality by dragging an element from one position and dropping it to another on the jQuery UI demo page

Starting URL: https://jqueryui.com/droppable/

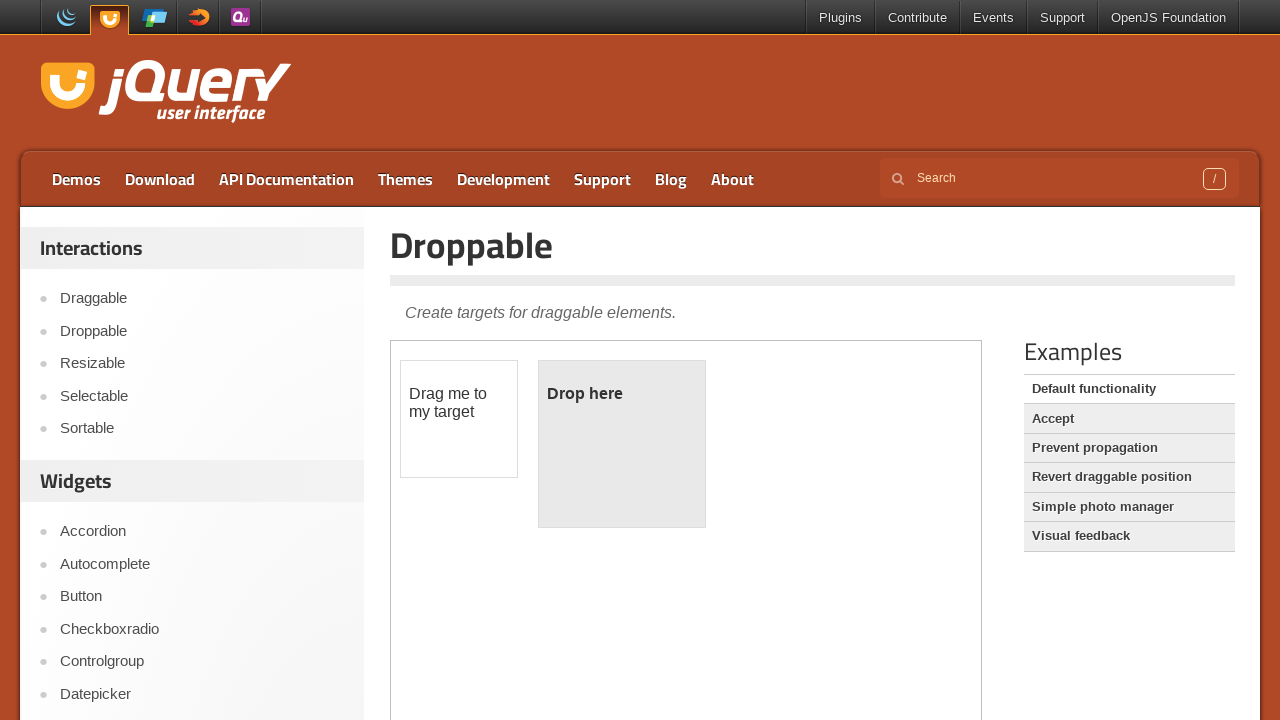

Located the first iframe containing the drag and drop demo
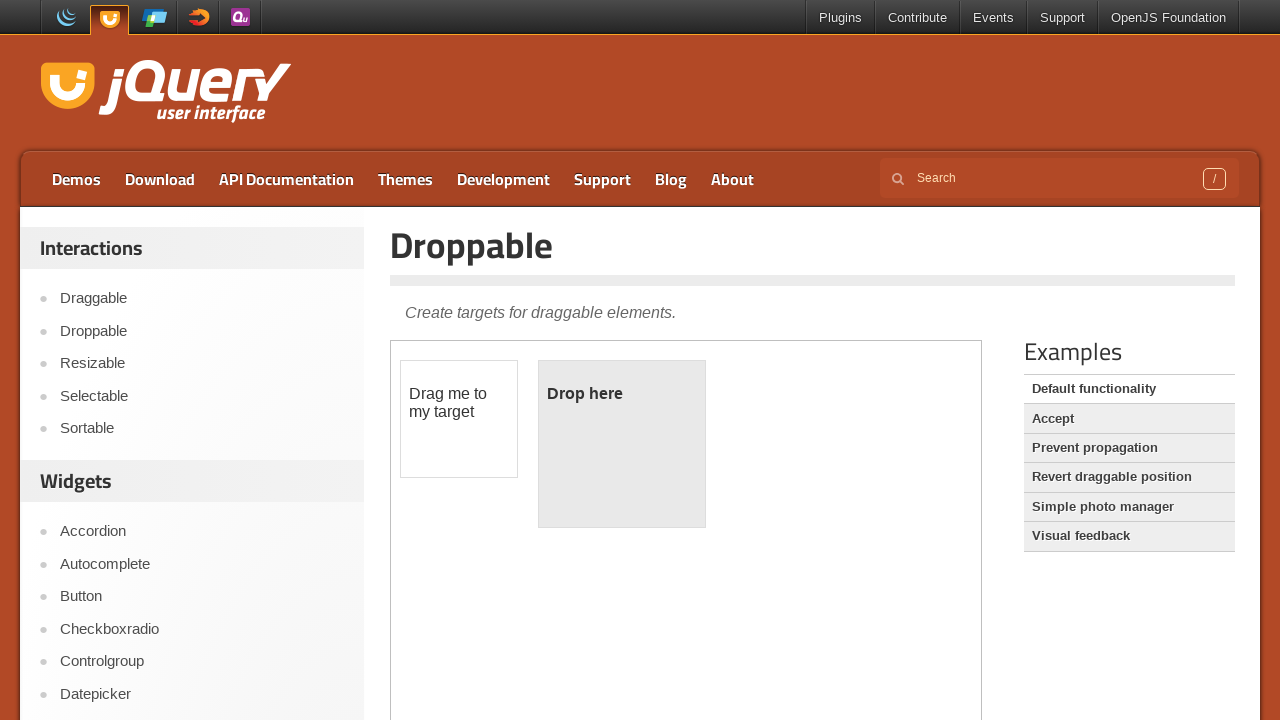

Located the draggable element with id 'draggable'
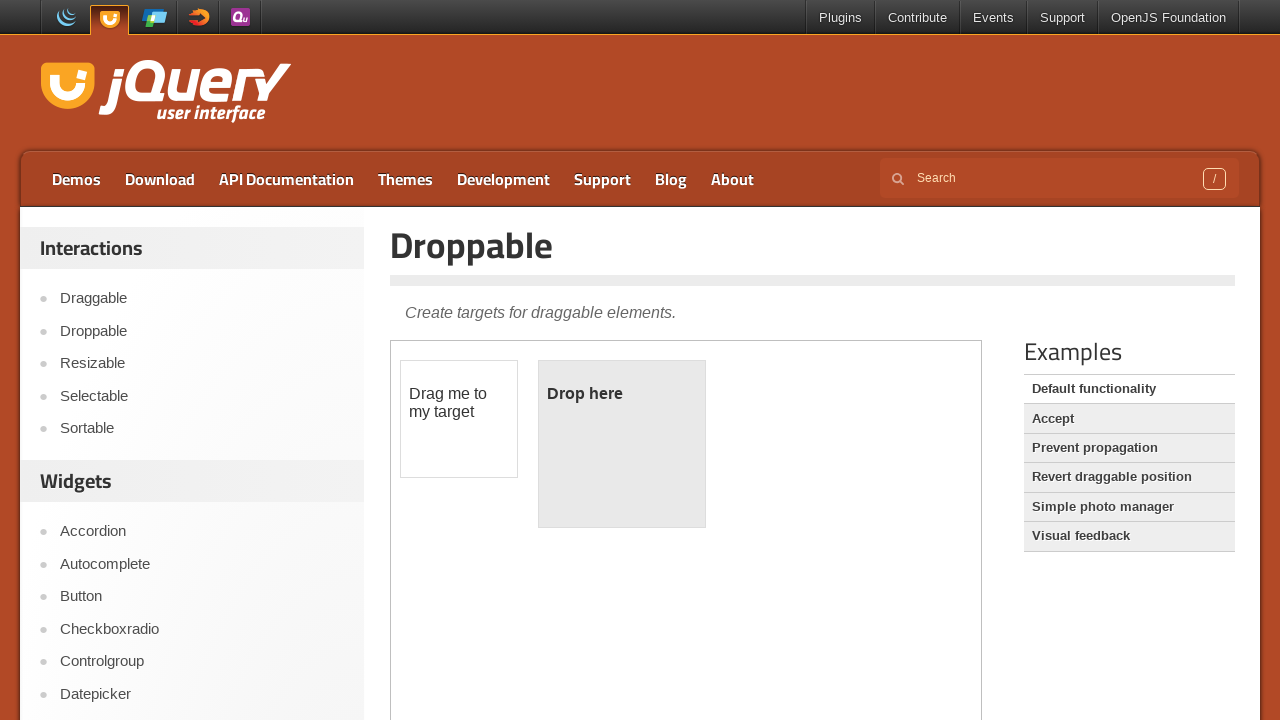

Located the droppable element with id 'droppable'
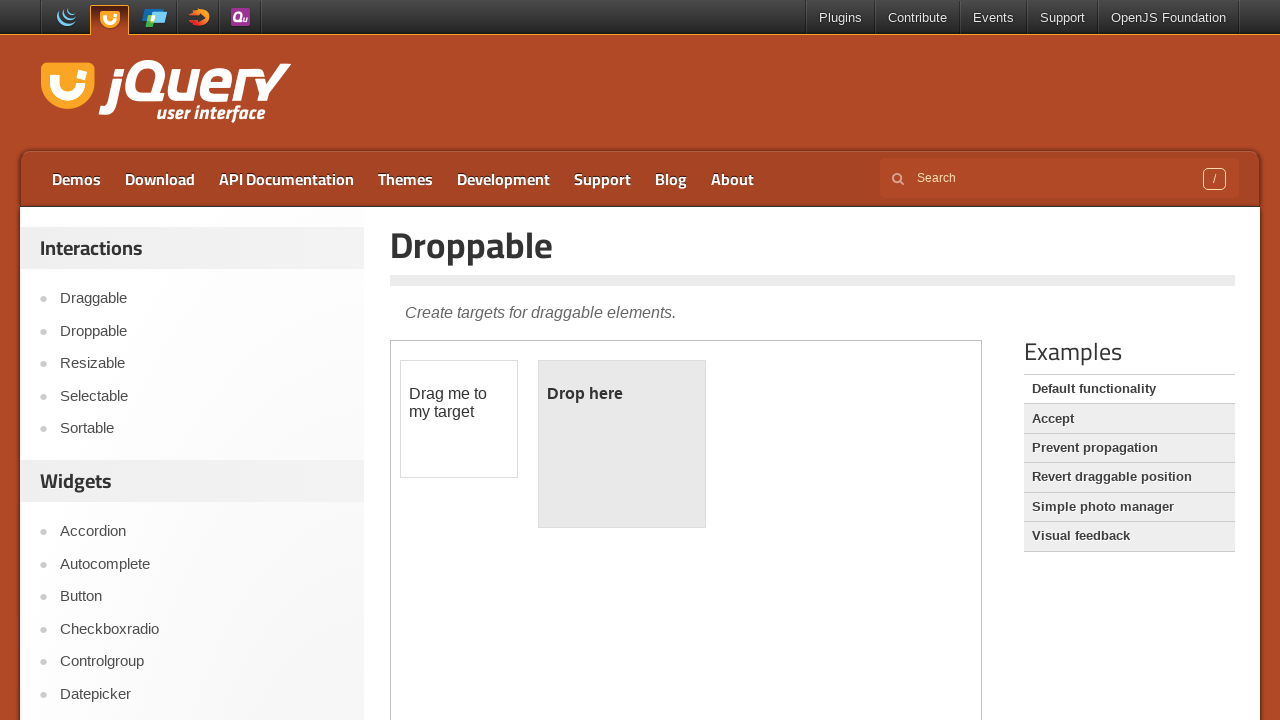

Performed drag and drop action from draggable element to droppable element at (622, 444)
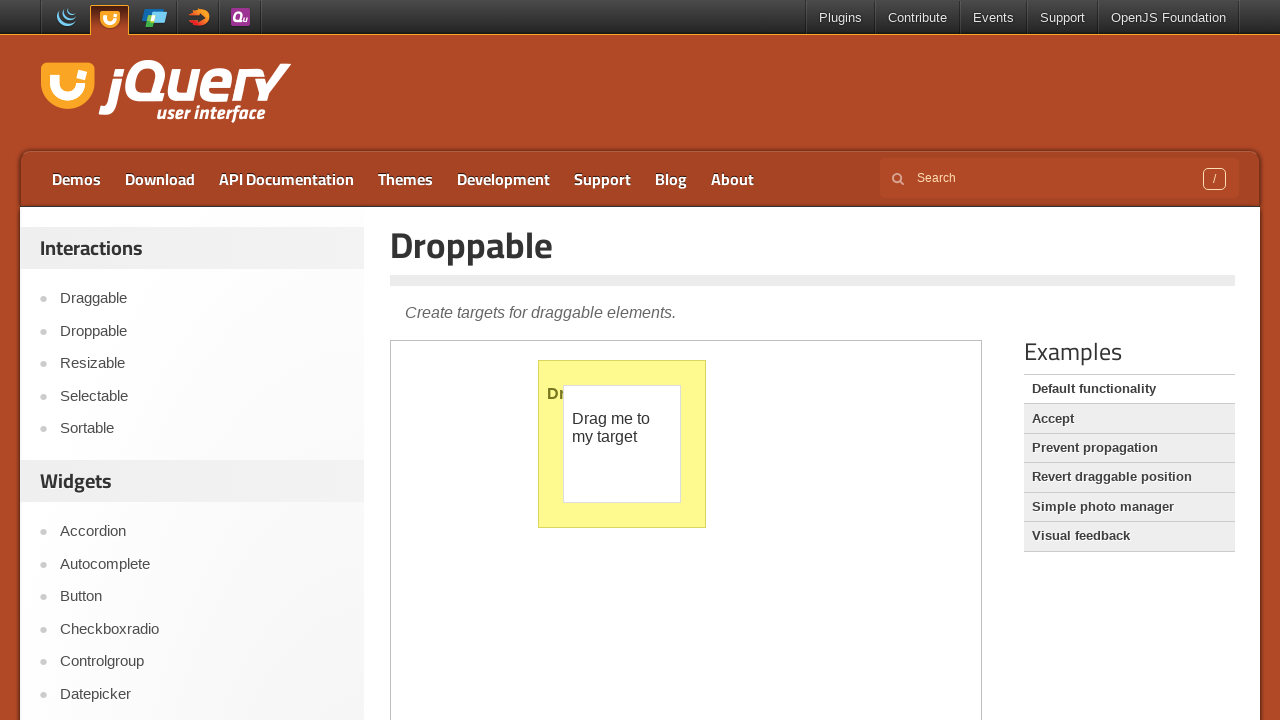

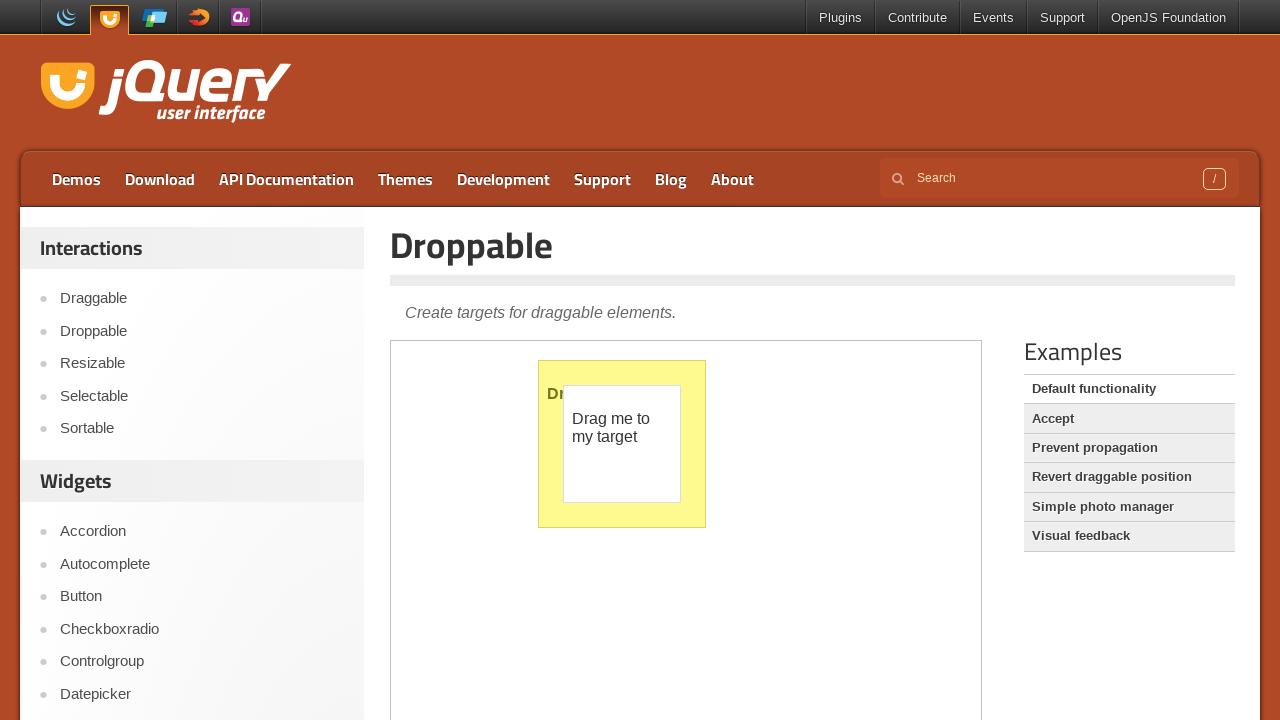